Tests scrolling to elements on a page and filling in name and date fields after scrolling them into view

Starting URL: https://formy-project.herokuapp.com/scroll

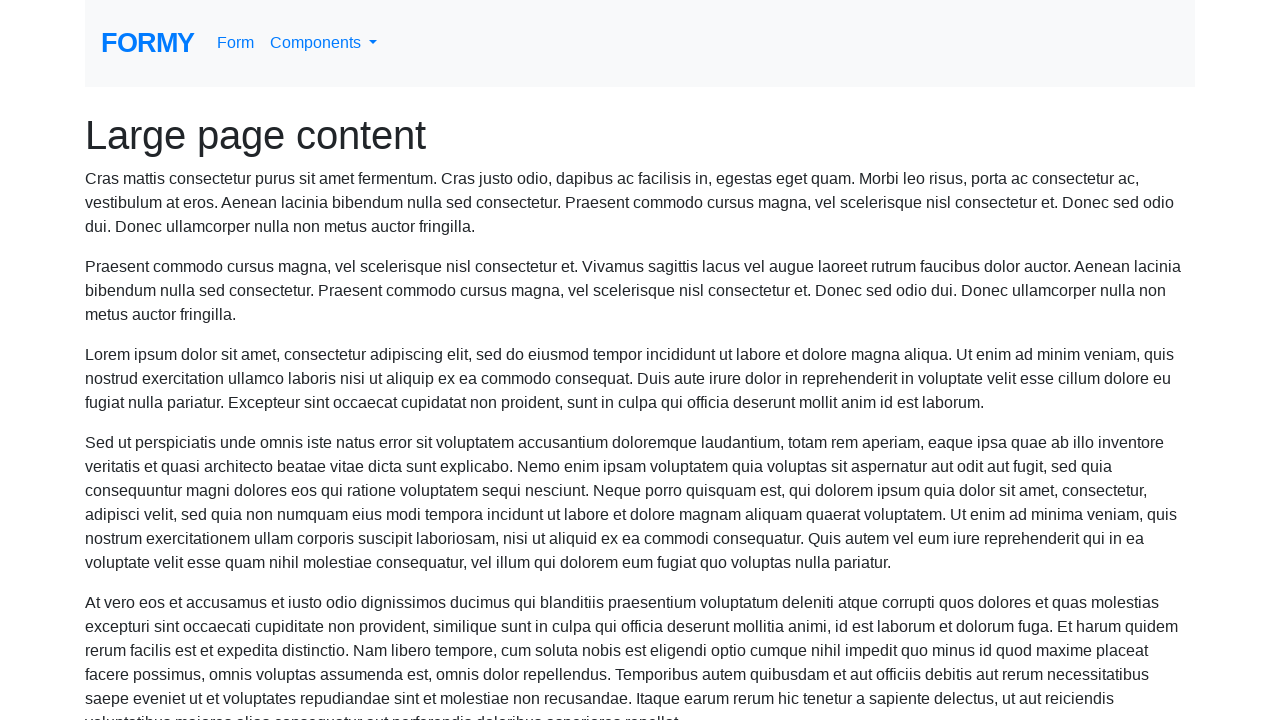

Scrolled name field into view
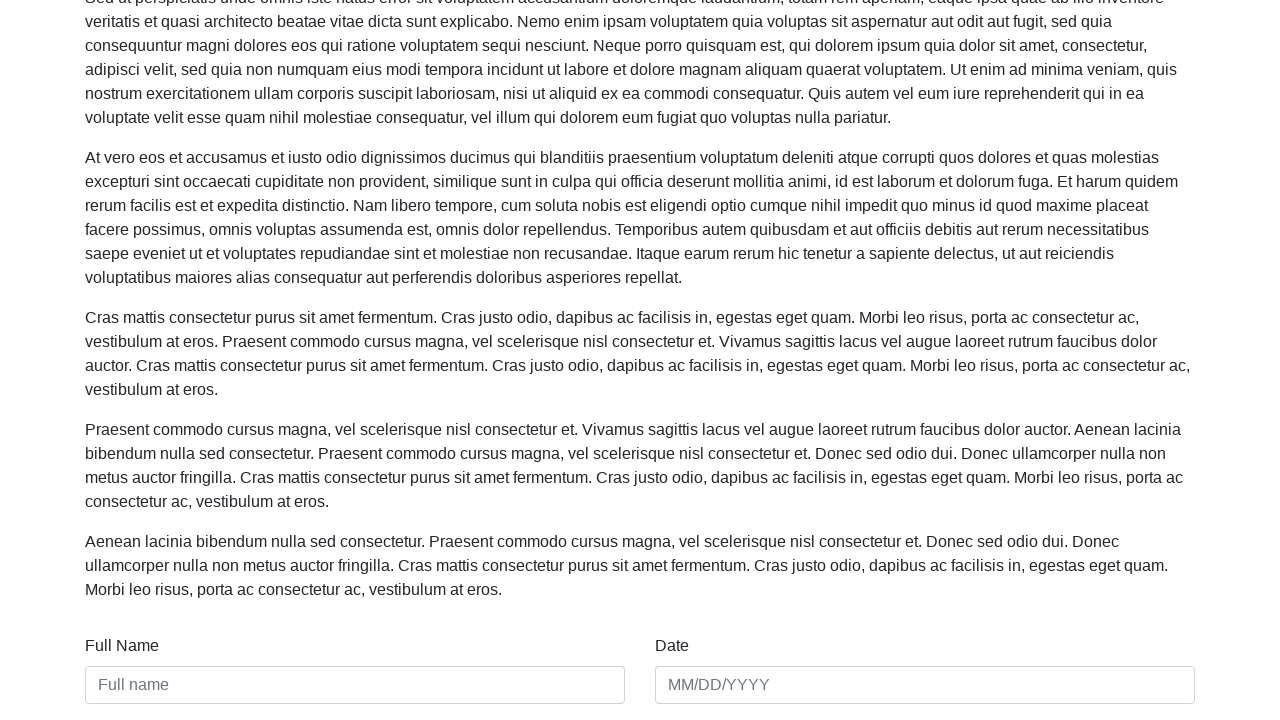

Filled name field with 'Revathi Annadurai' on #name
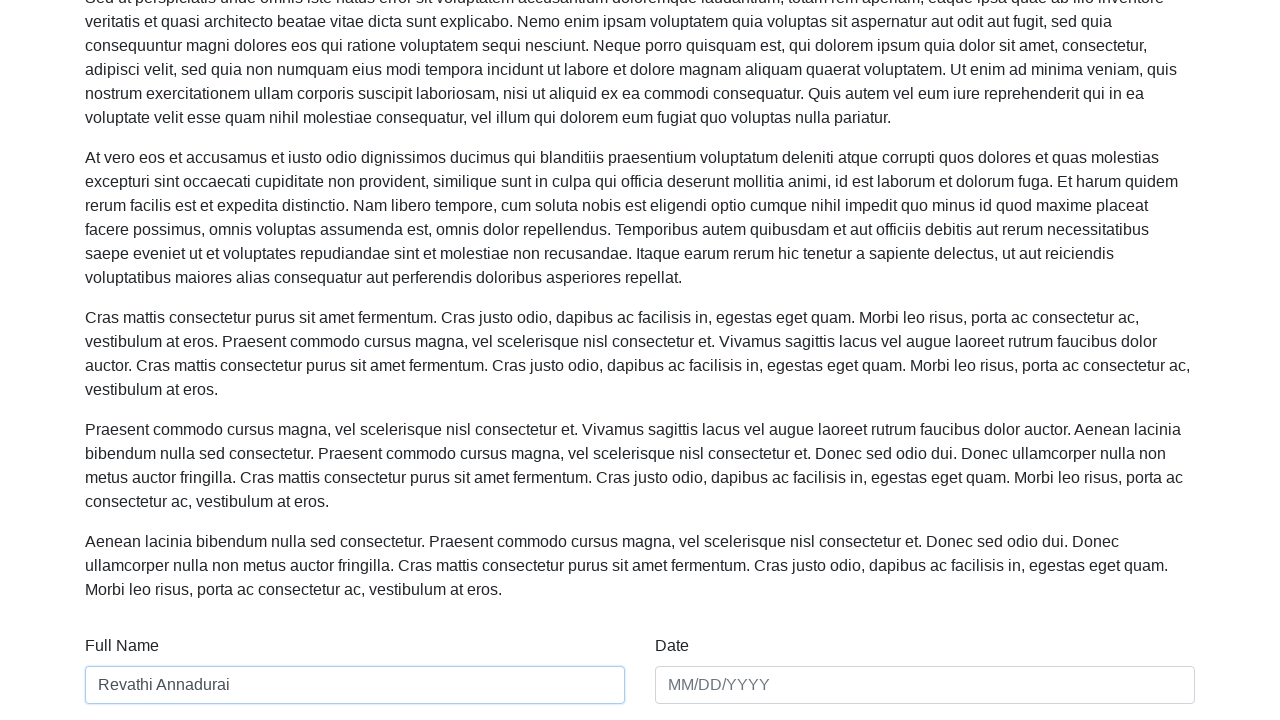

Scrolled date field into view
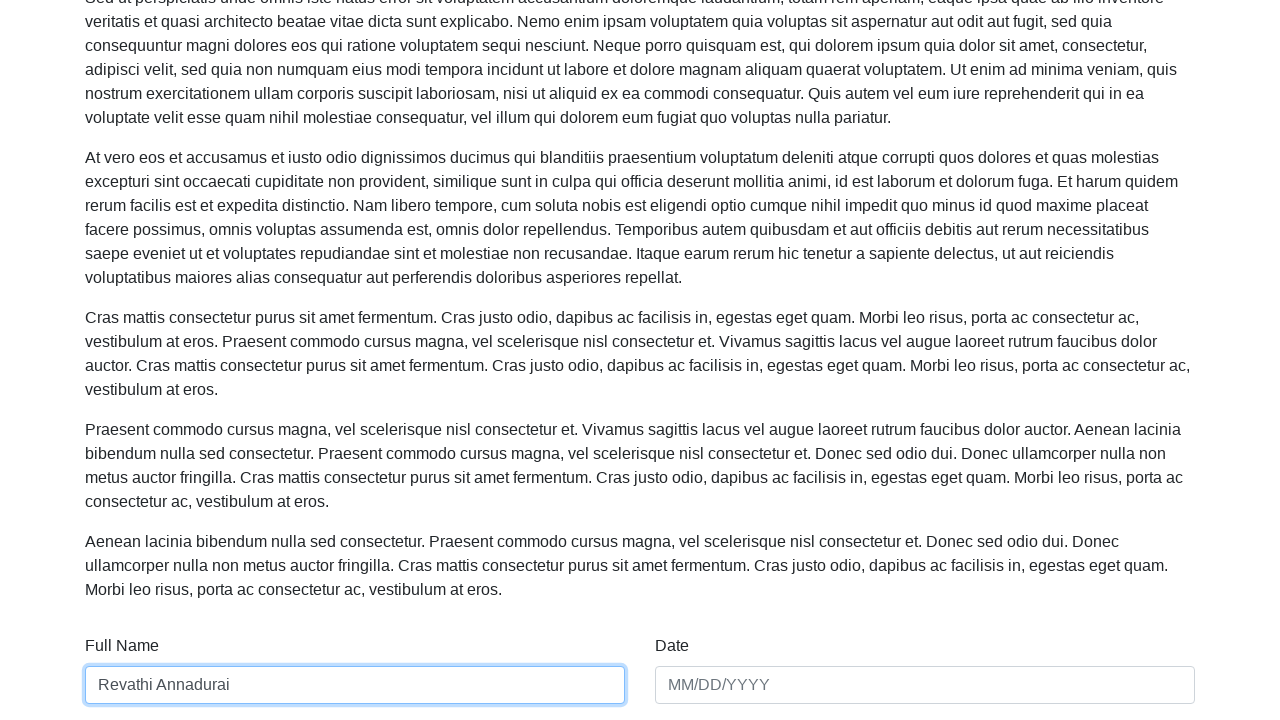

Filled date field with '01/01/2023' on #date
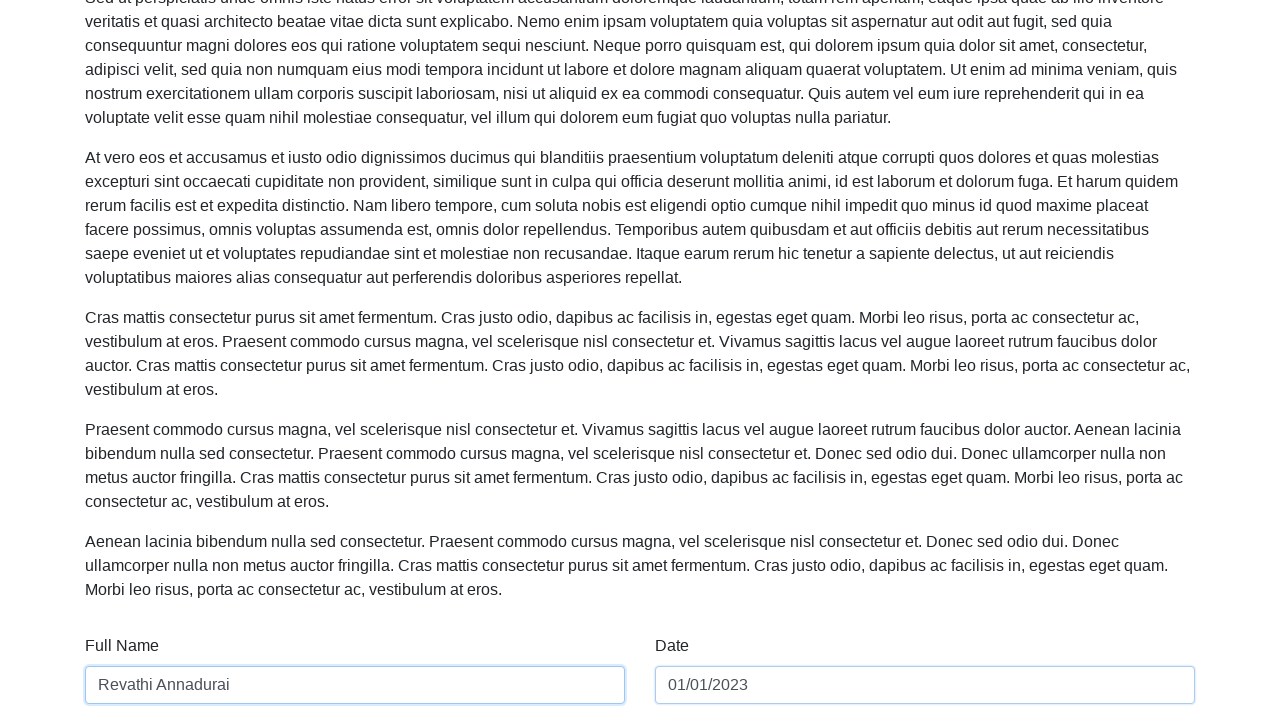

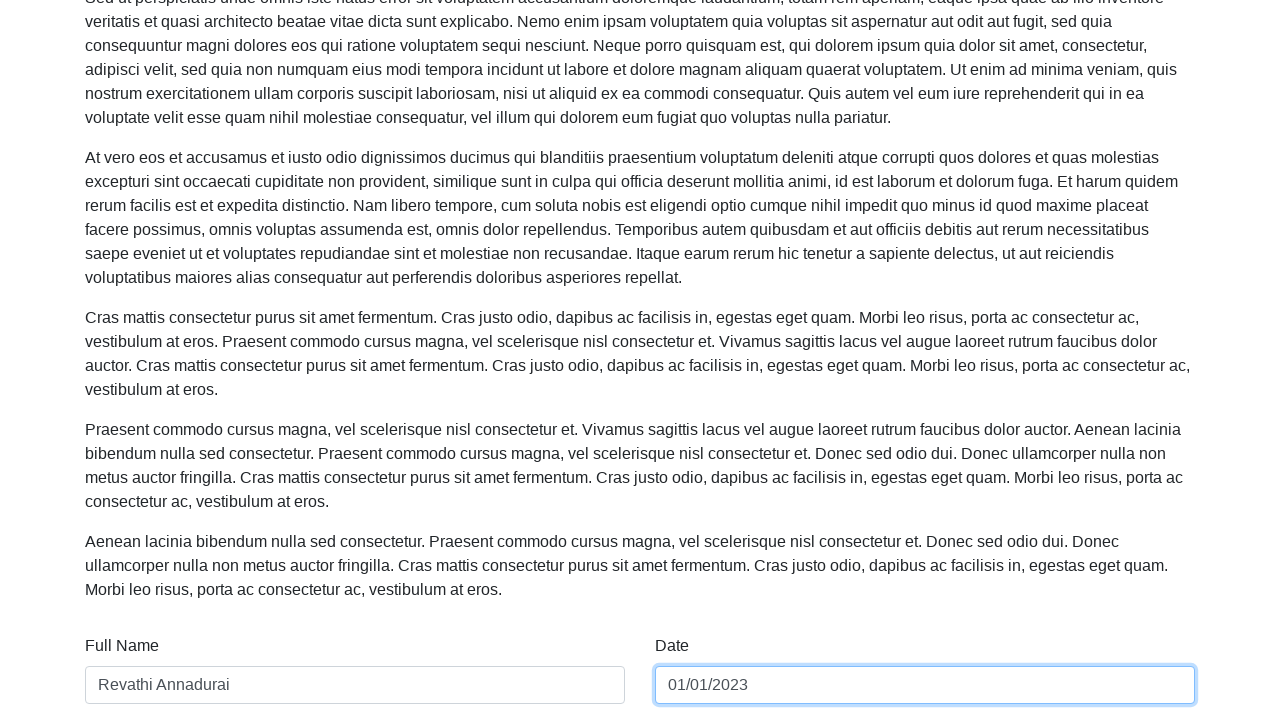